Tests clicking a no-content link and verifying the response status is displayed

Starting URL: https://demoqa.com/links

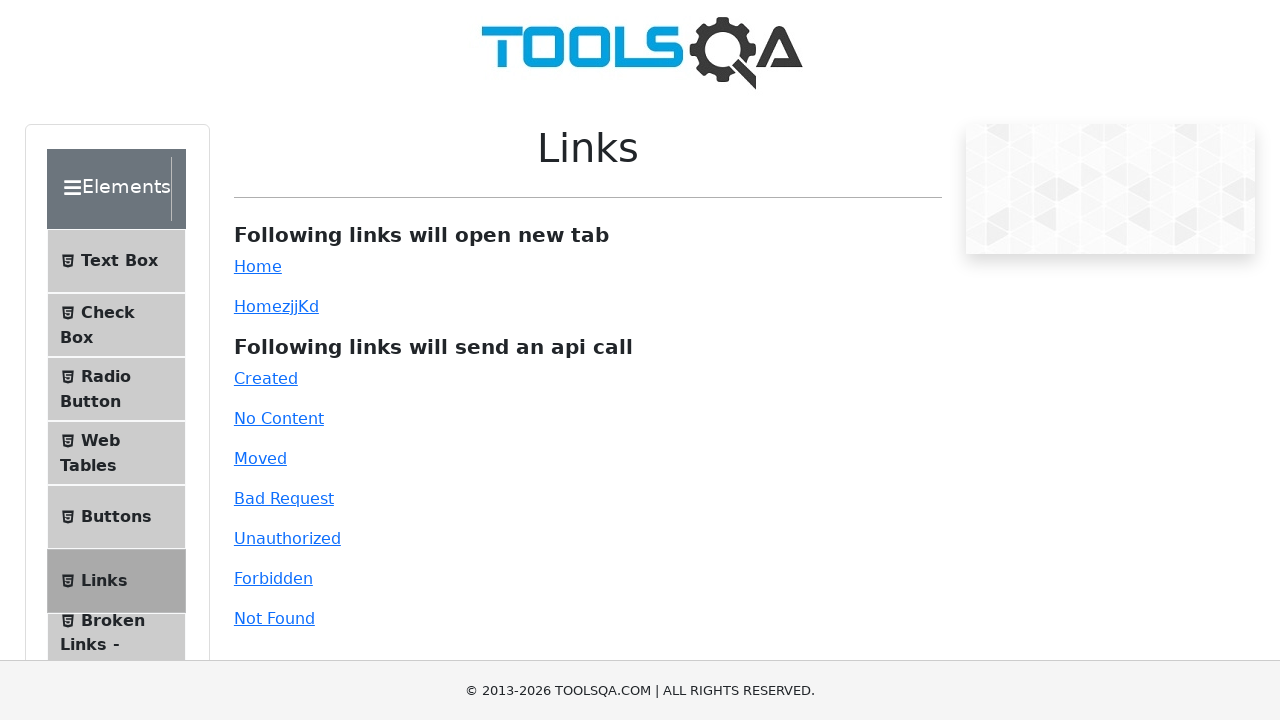

Scrolled to no-content link element
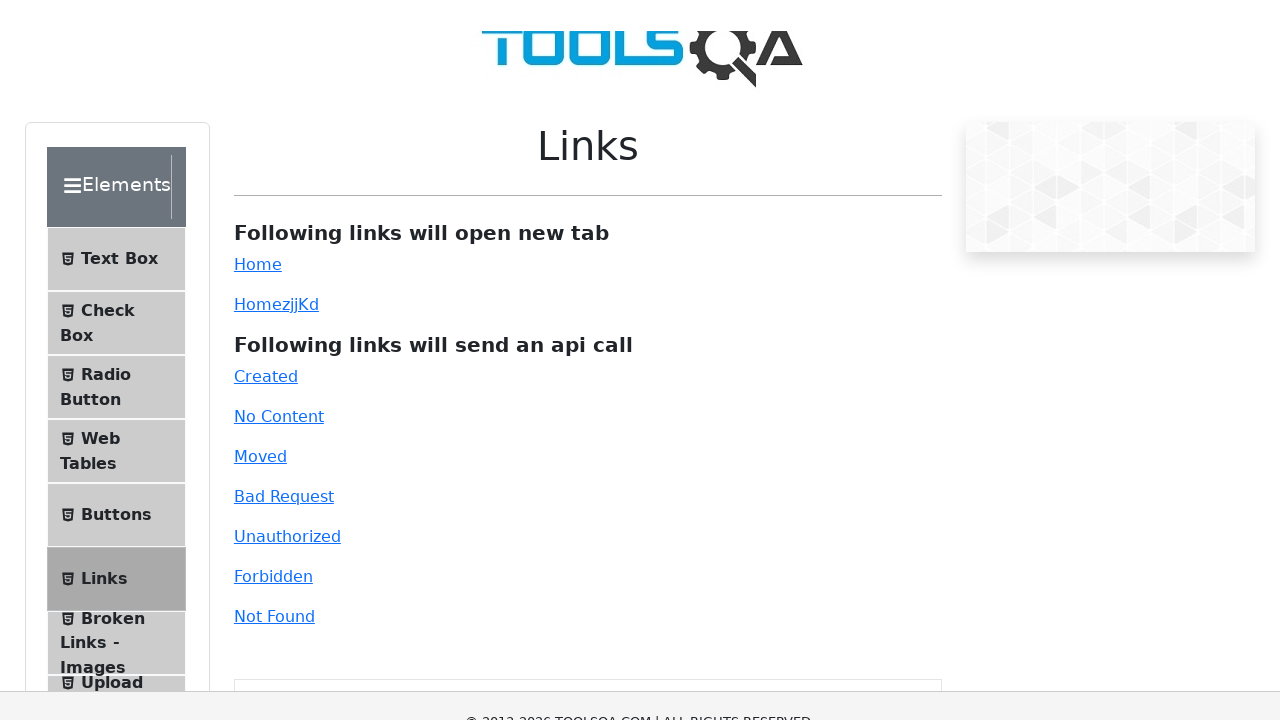

Clicked the no-content link at (279, 10) on #no-content
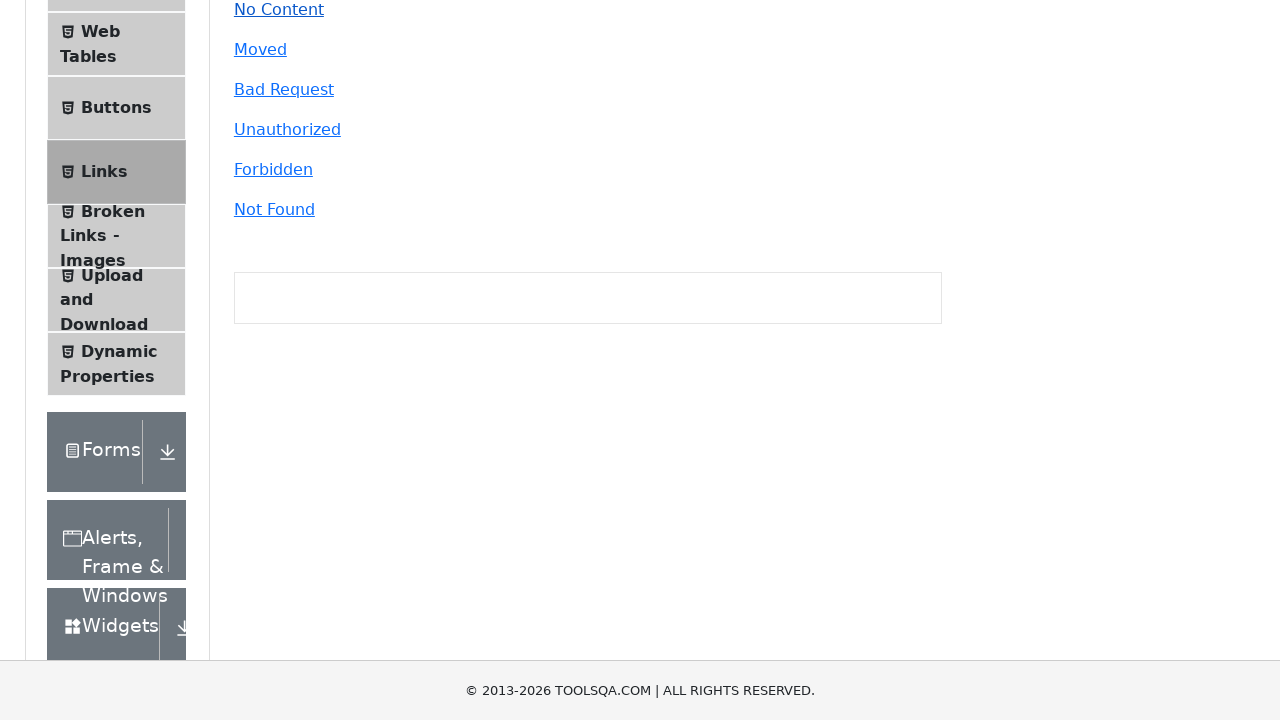

Response status message appeared on page
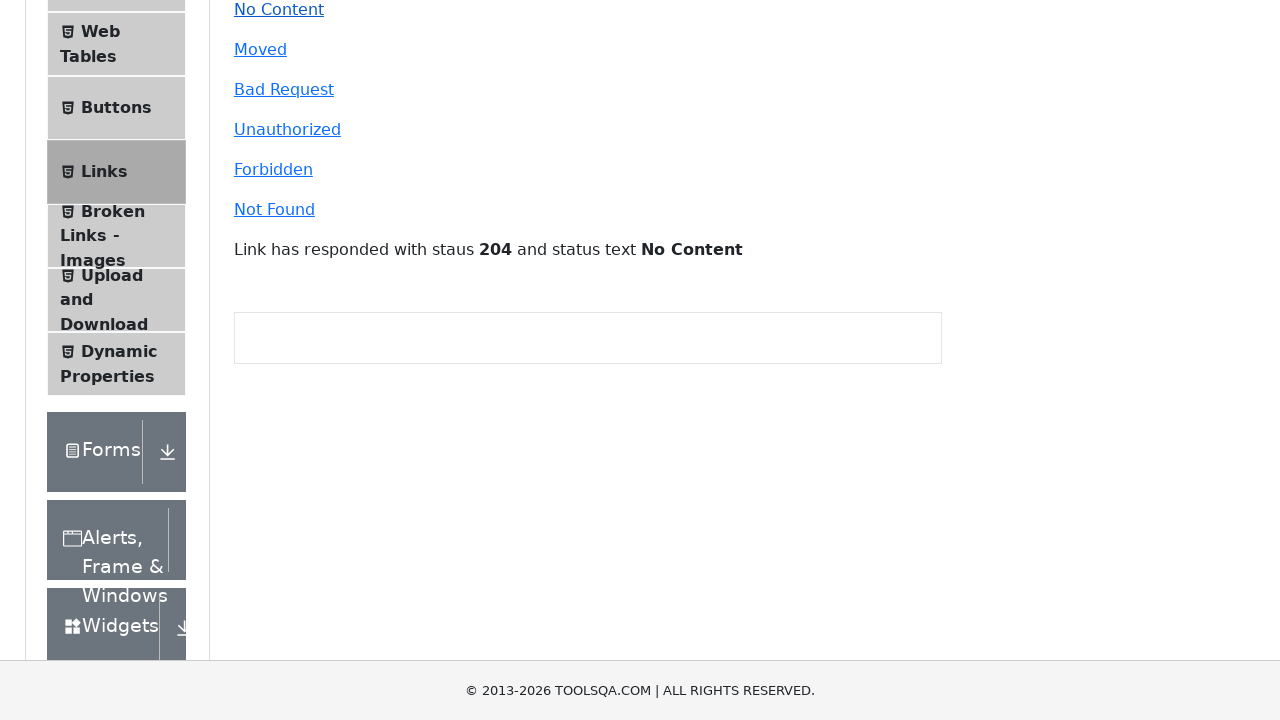

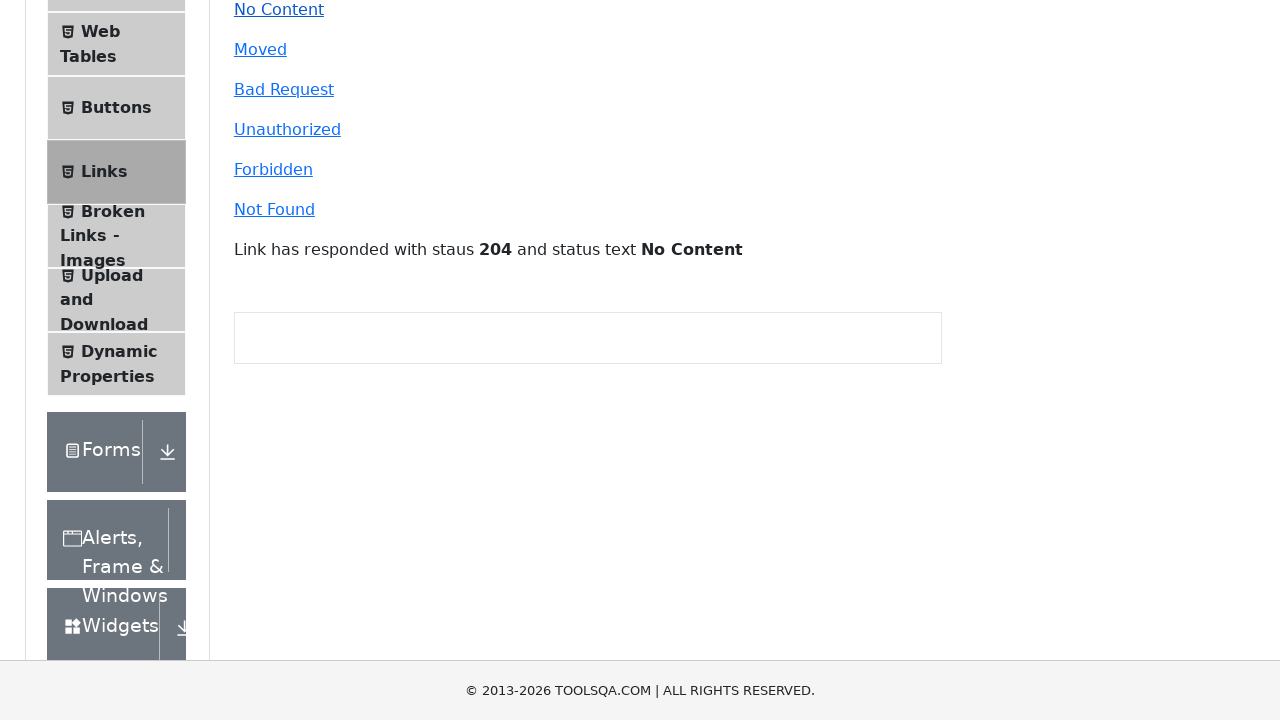